Tests that clicking the Email column header sorts the table data alphabetically by email address in ascending order.

Starting URL: http://the-internet.herokuapp.com/tables

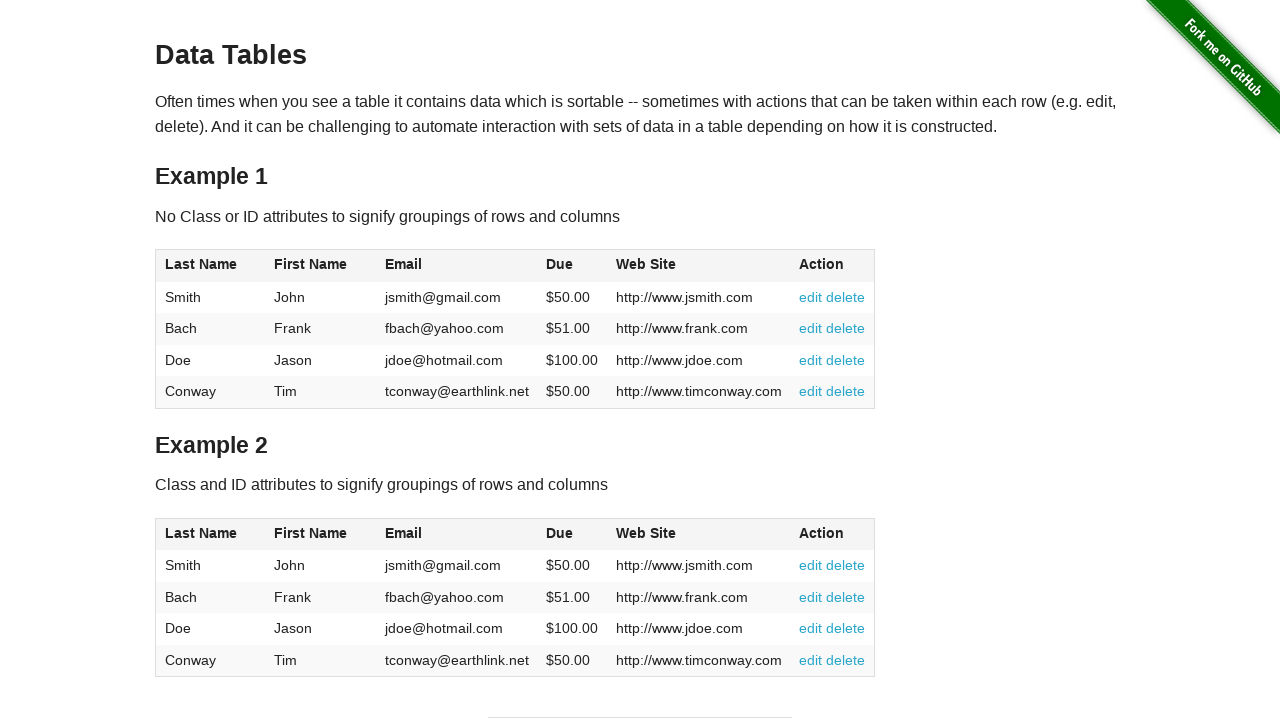

Clicked Email column header to sort table by email address at (457, 266) on #table1 thead tr th:nth-of-type(3)
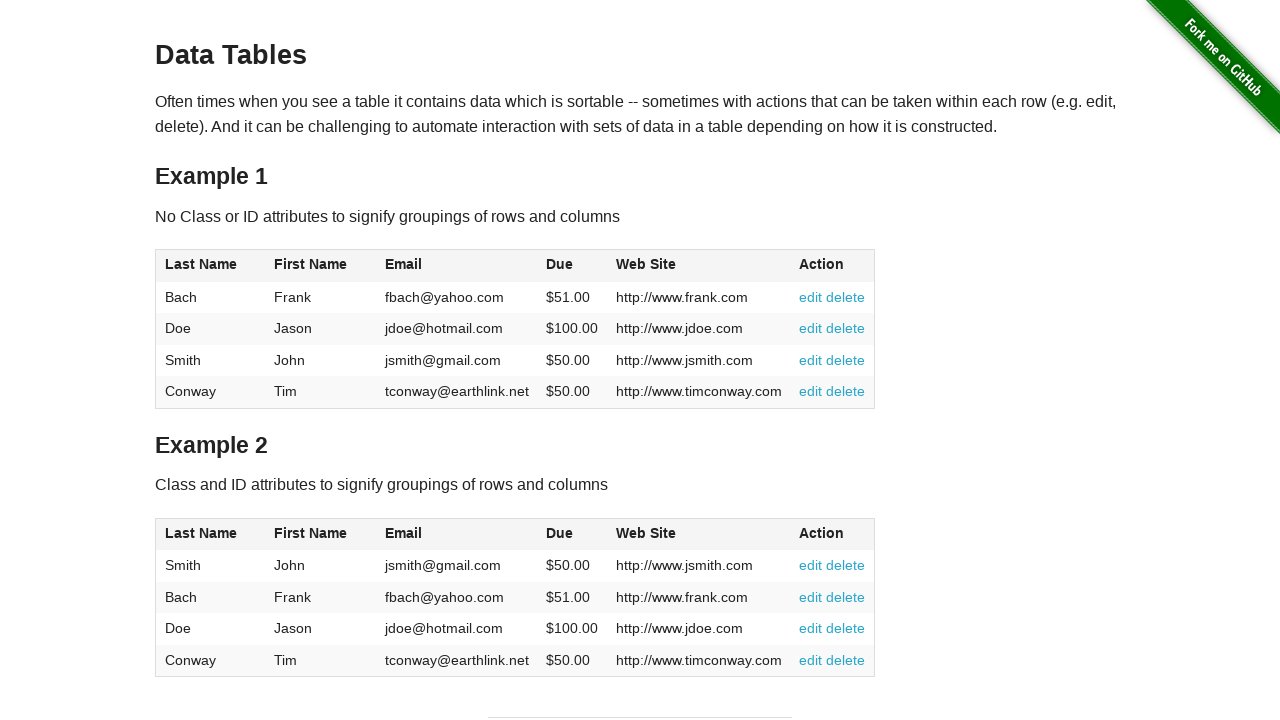

Table data loaded after sorting by email
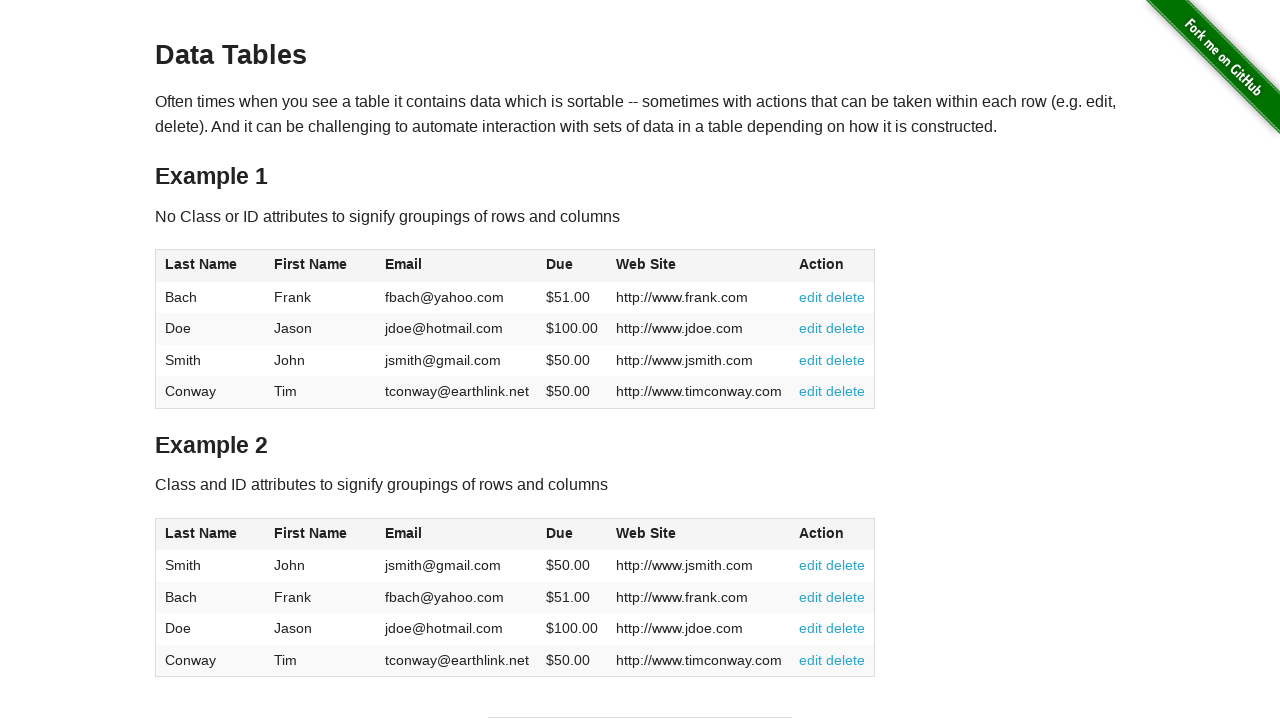

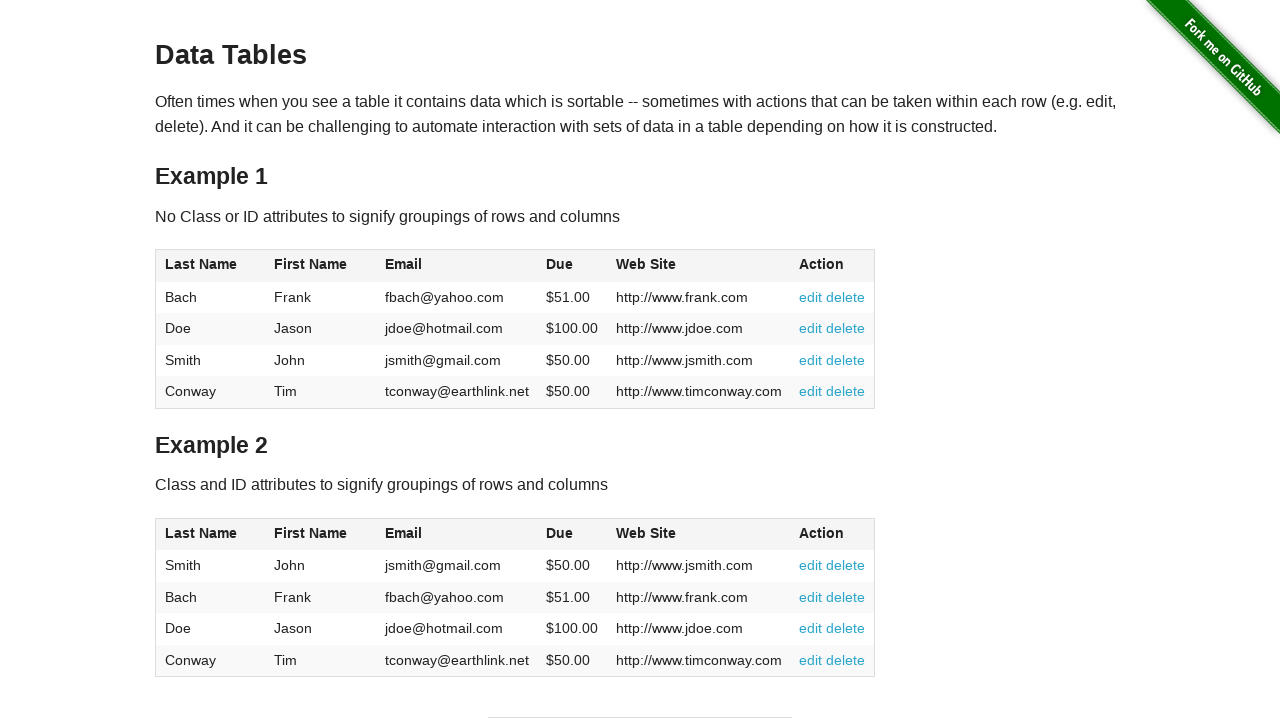